Tests the search filter functionality on a product offers page by searching for "Rice" and verifying the filtered results

Starting URL: https://rahulshettyacademy.com/seleniumPractise/#/offers/

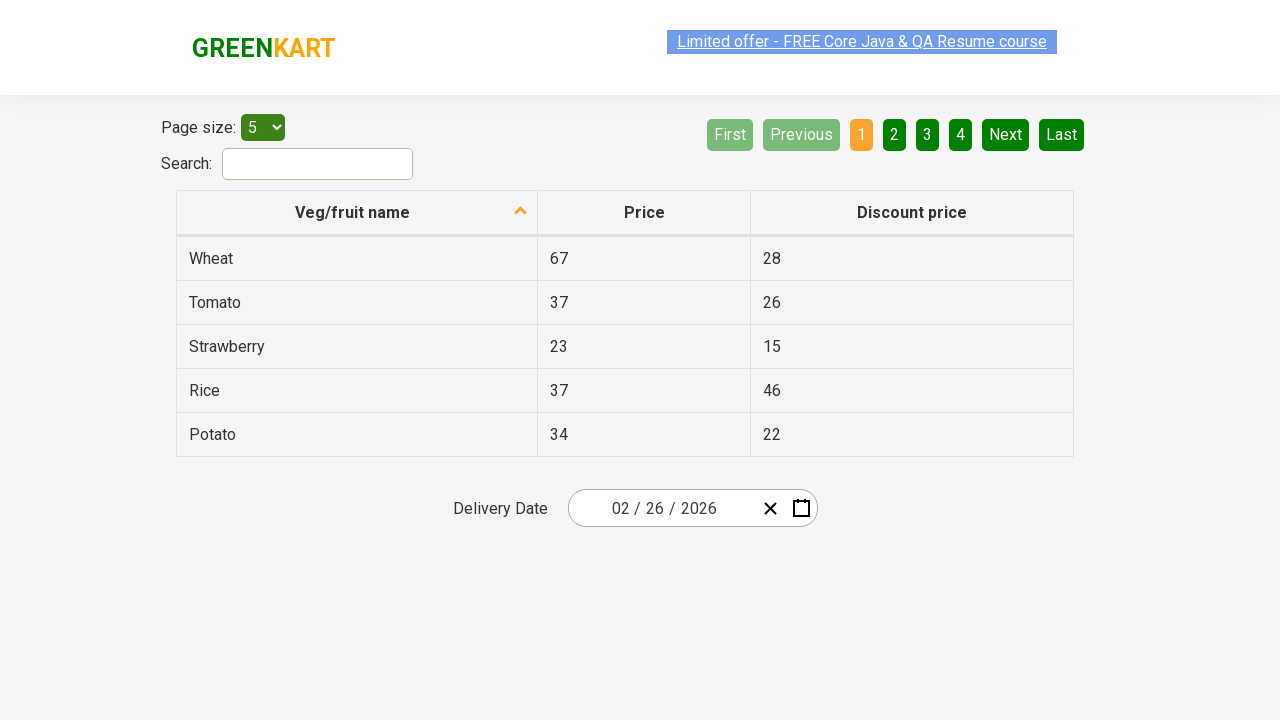

Filled search field with 'Rice' on #search-field
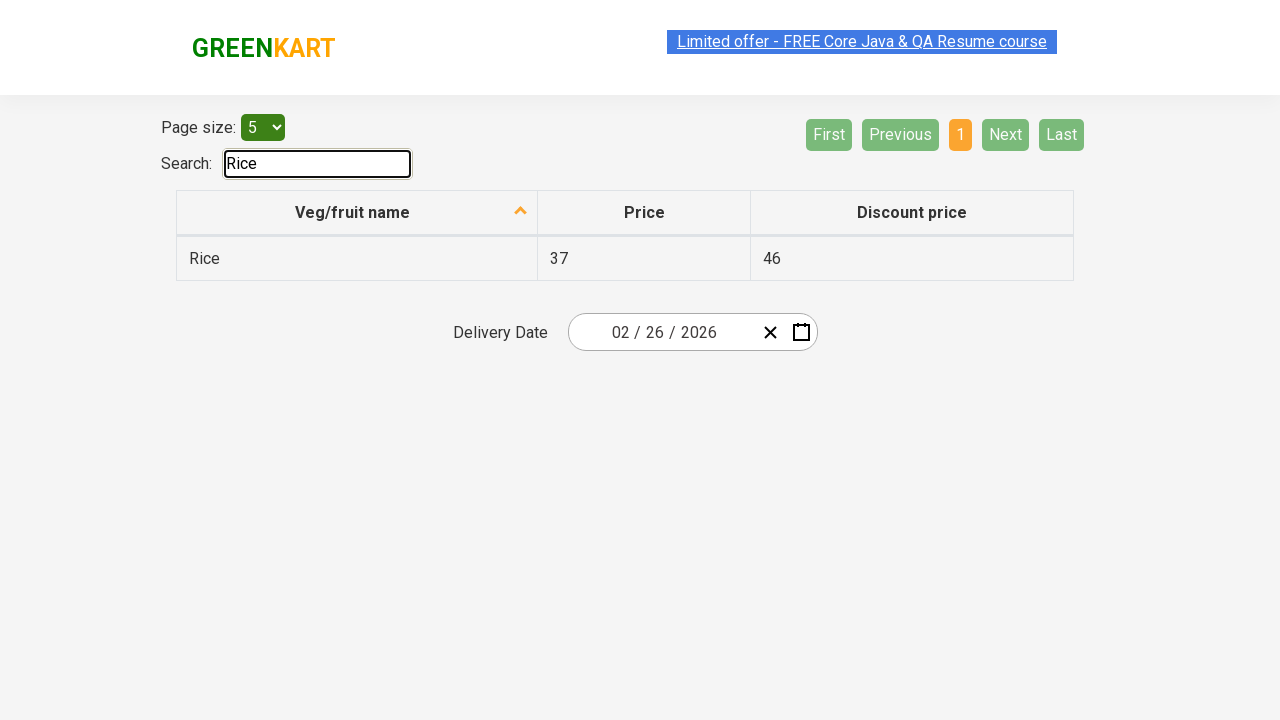

Waited 500ms for filtering to complete
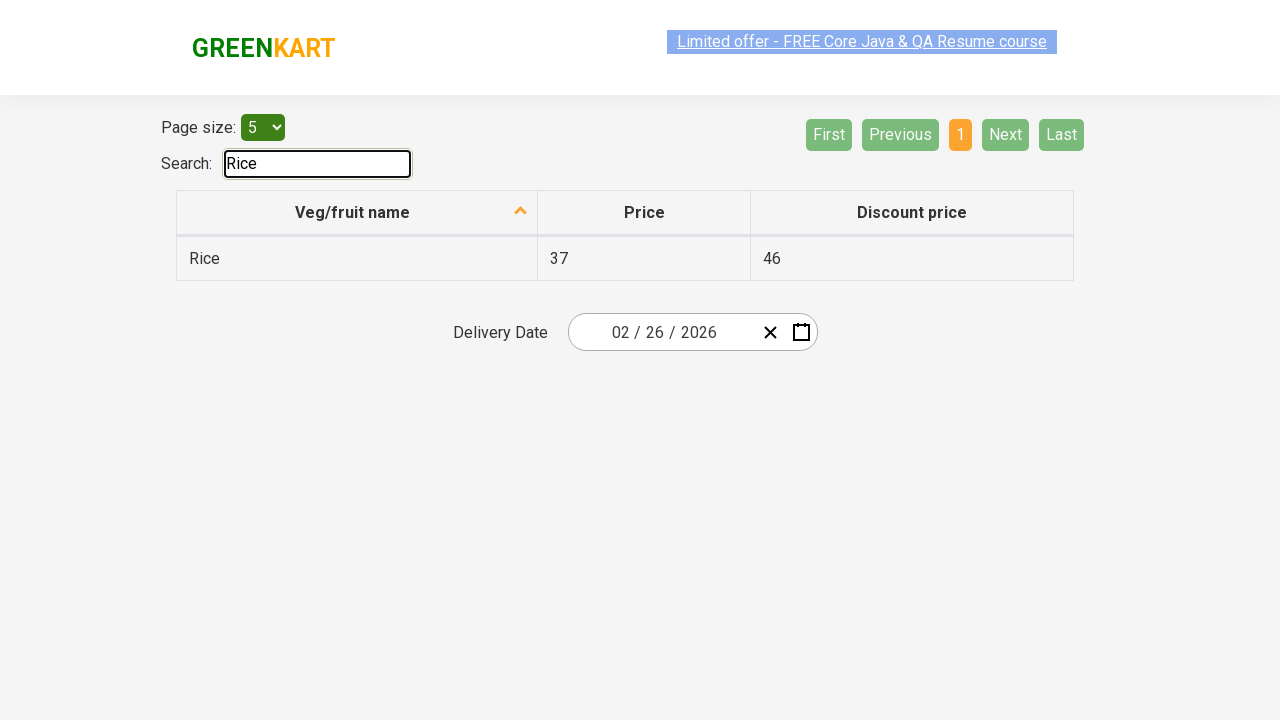

Retrieved filtered product items
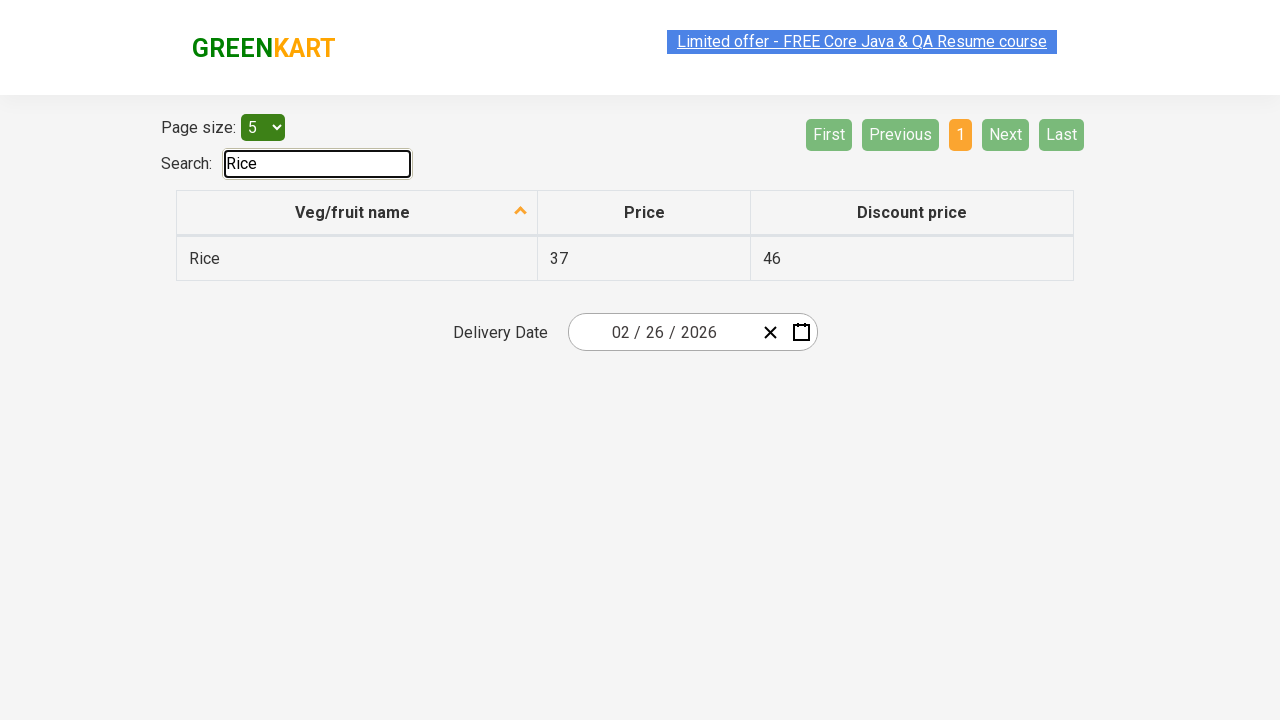

Verified item 'Rice' contains 'Rice'
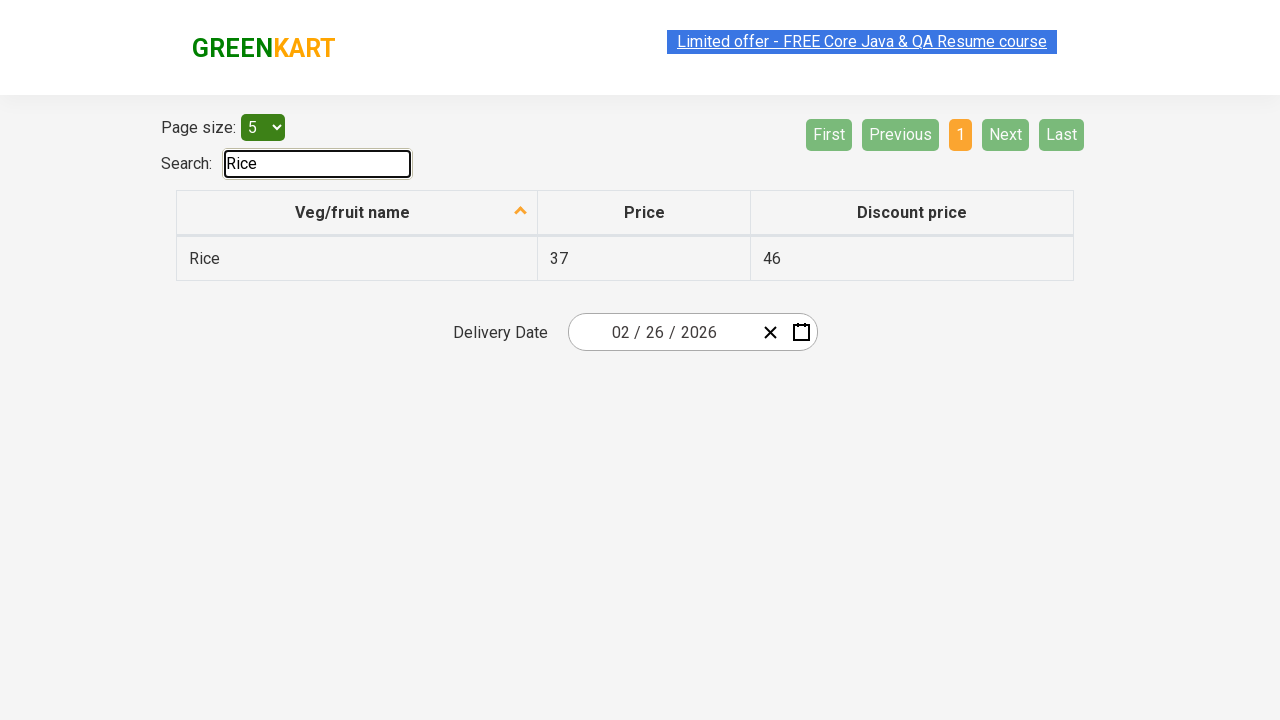

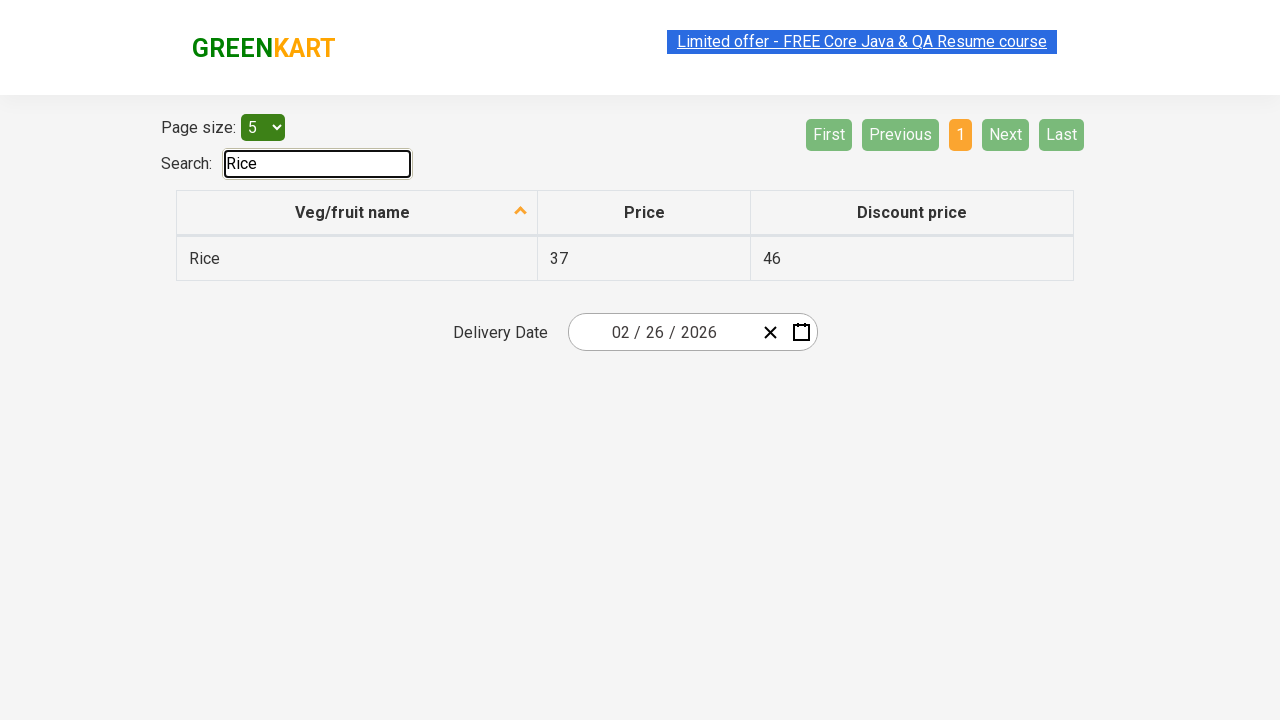